Tests that the input field clears after adding a todo item

Starting URL: https://demo.playwright.dev/todomvc

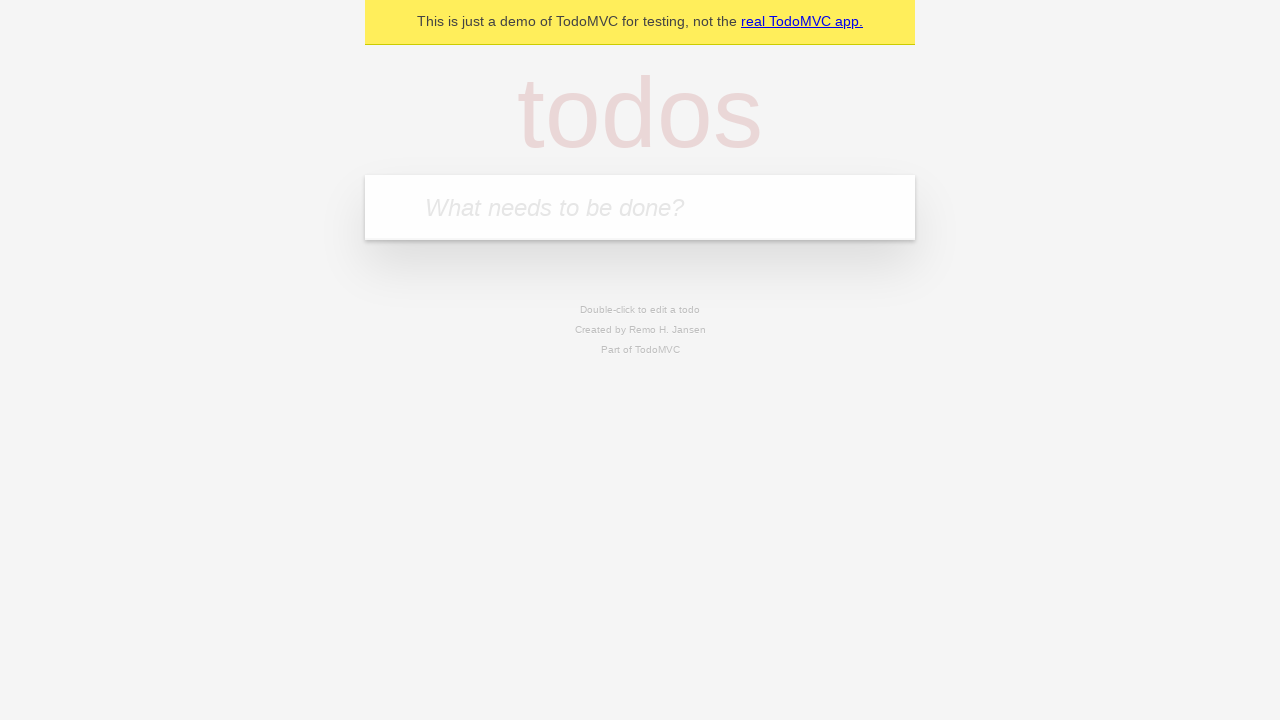

Filled new-todo input field with 'buy some cheese' on .new-todo
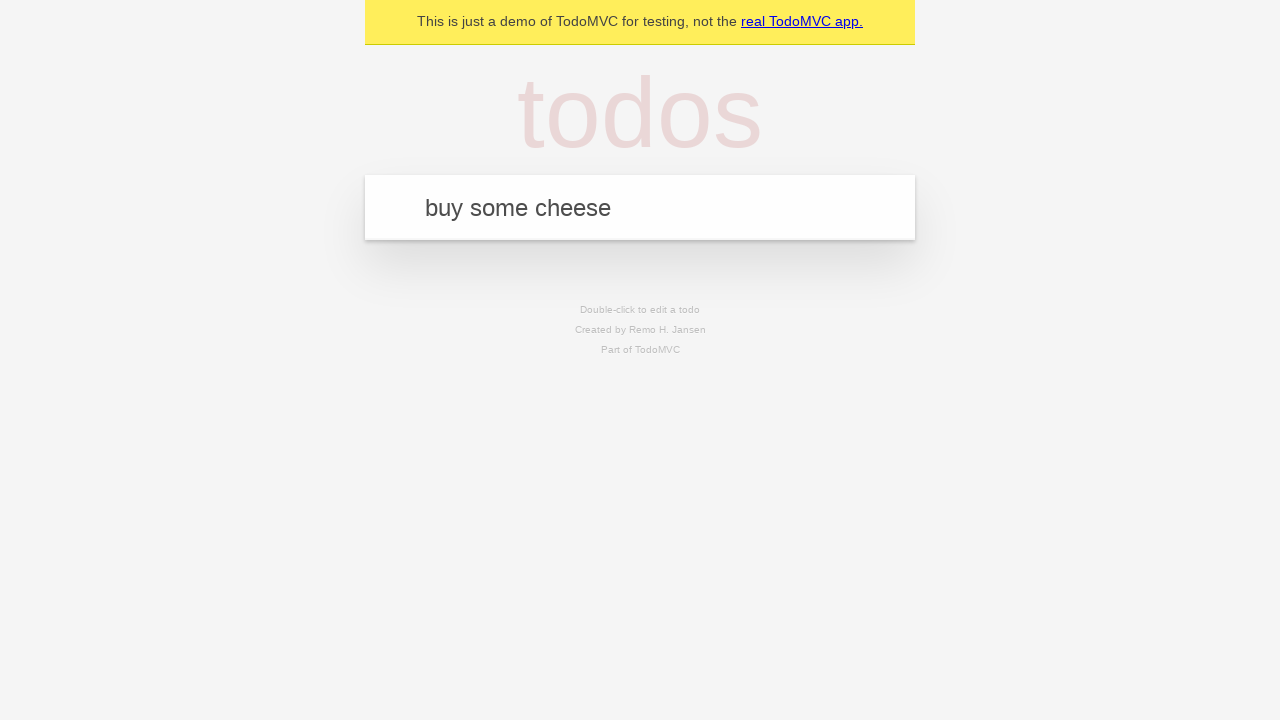

Pressed Enter to add the todo item on .new-todo
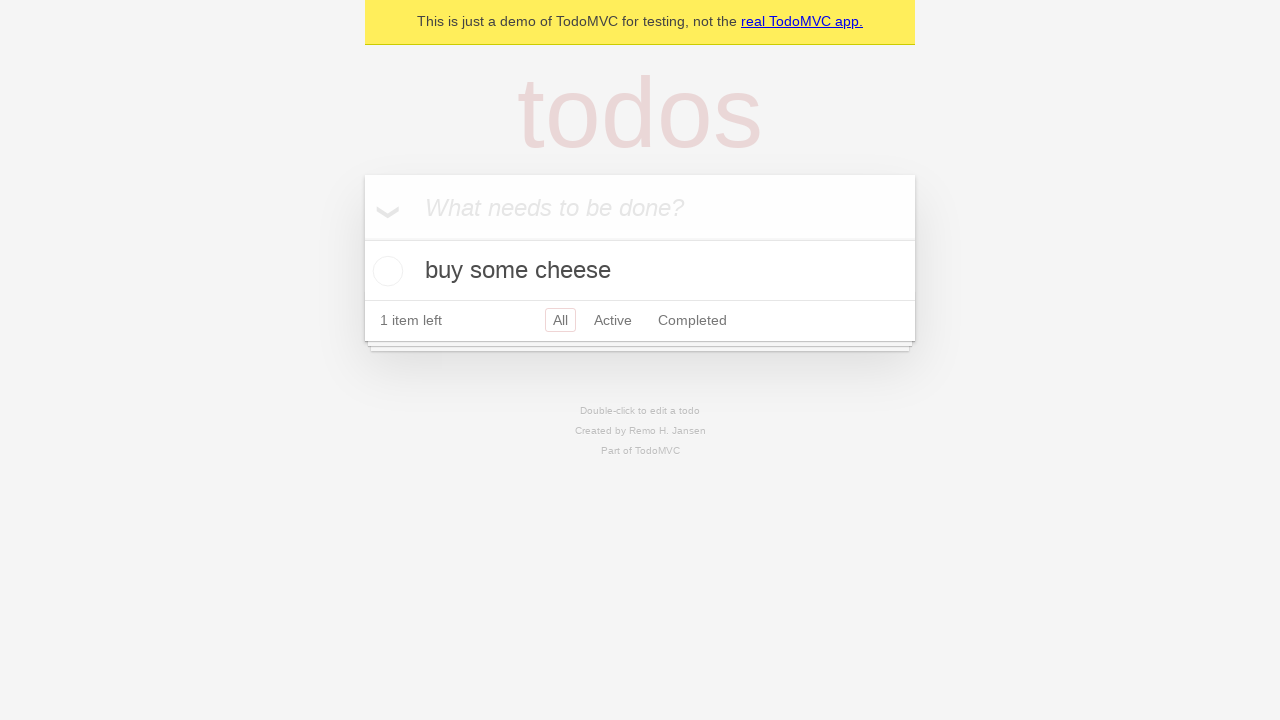

Todo item appeared in the list
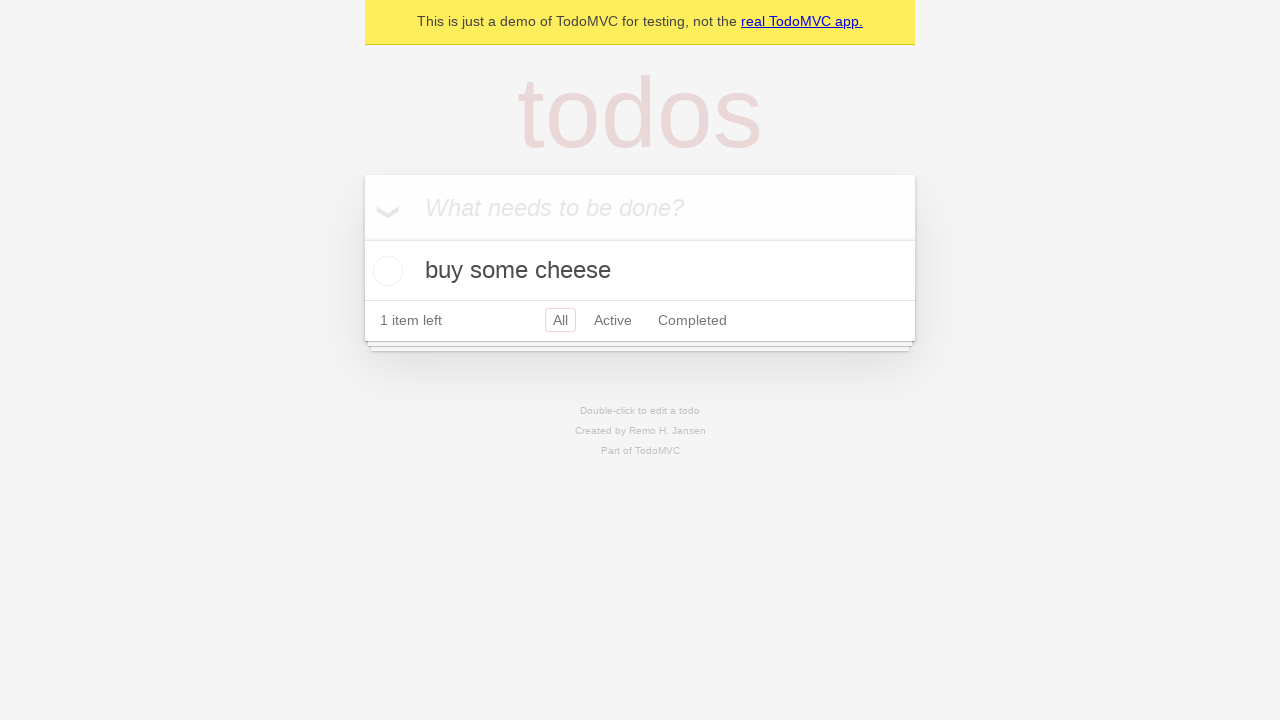

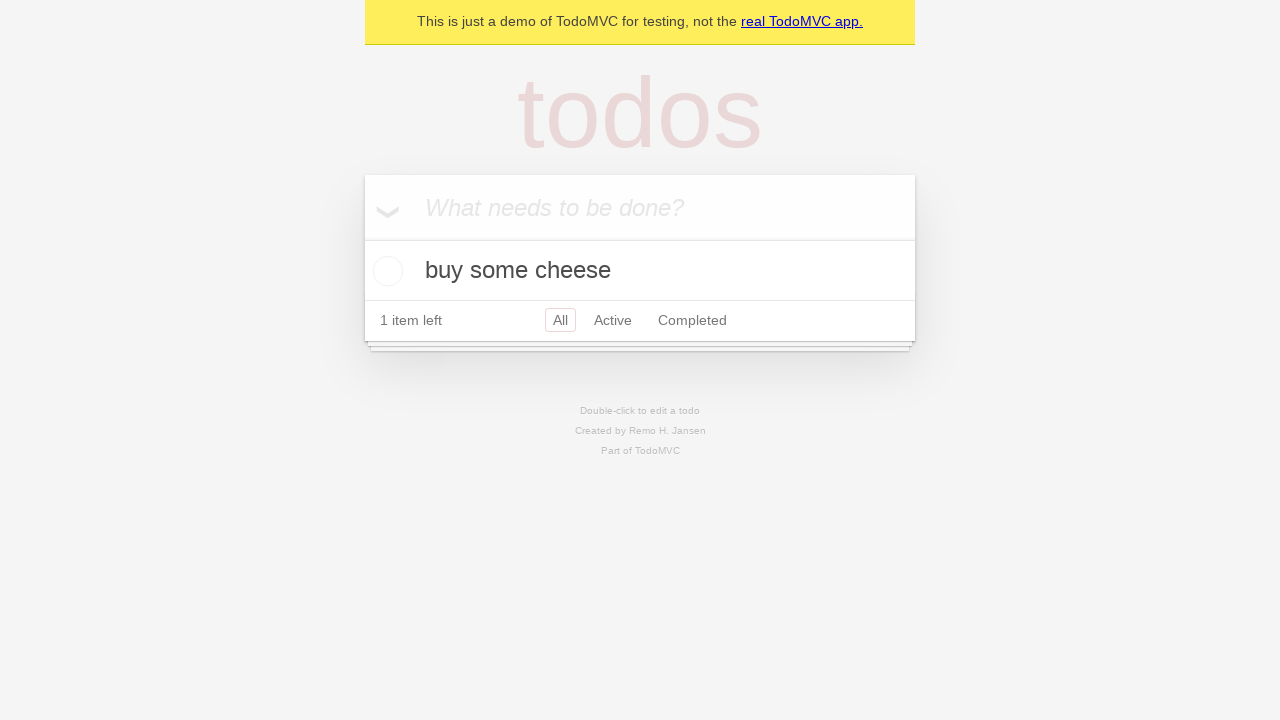